Tests registration form validation by entering a phone number with invalid network prefix and verifying error message

Starting URL: https://alada.vn/tai-khoan/dang-ky.html

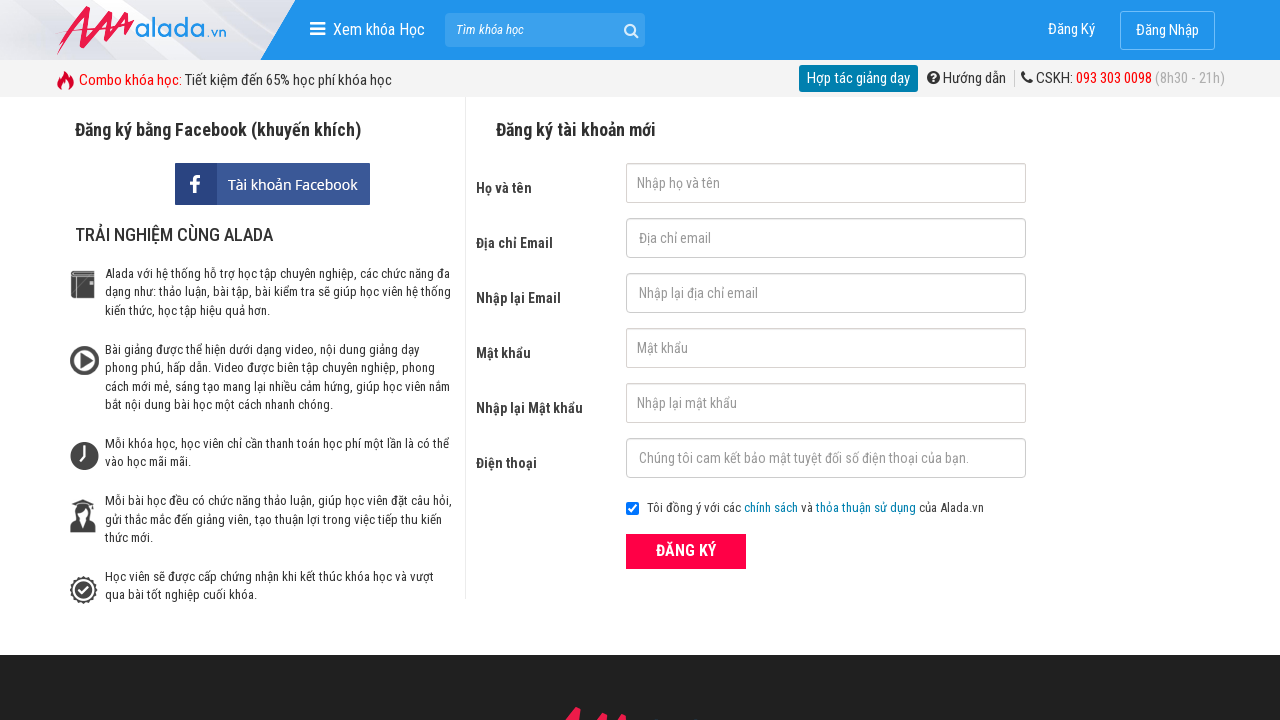

Filled first name field with 'Minh Tiến' on //input[@id='txtFirstname']
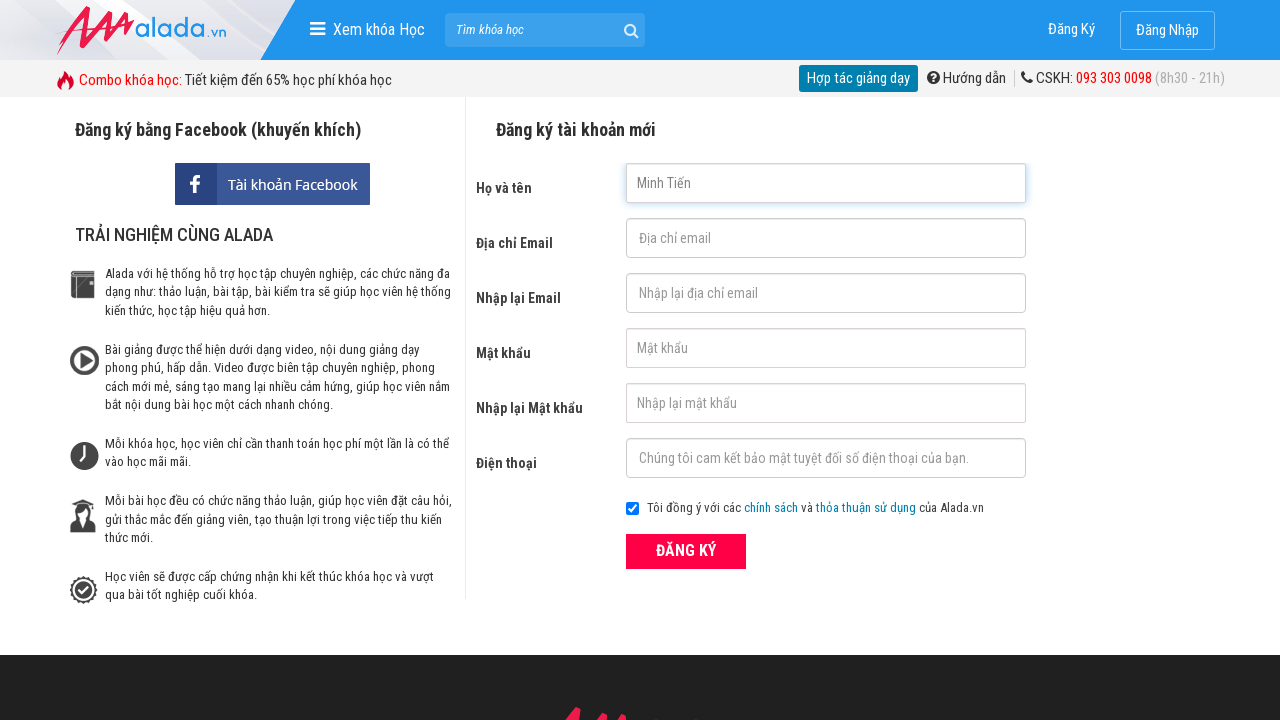

Filled email field with 'abc@gmail.com' on //input[@id='txtEmail']
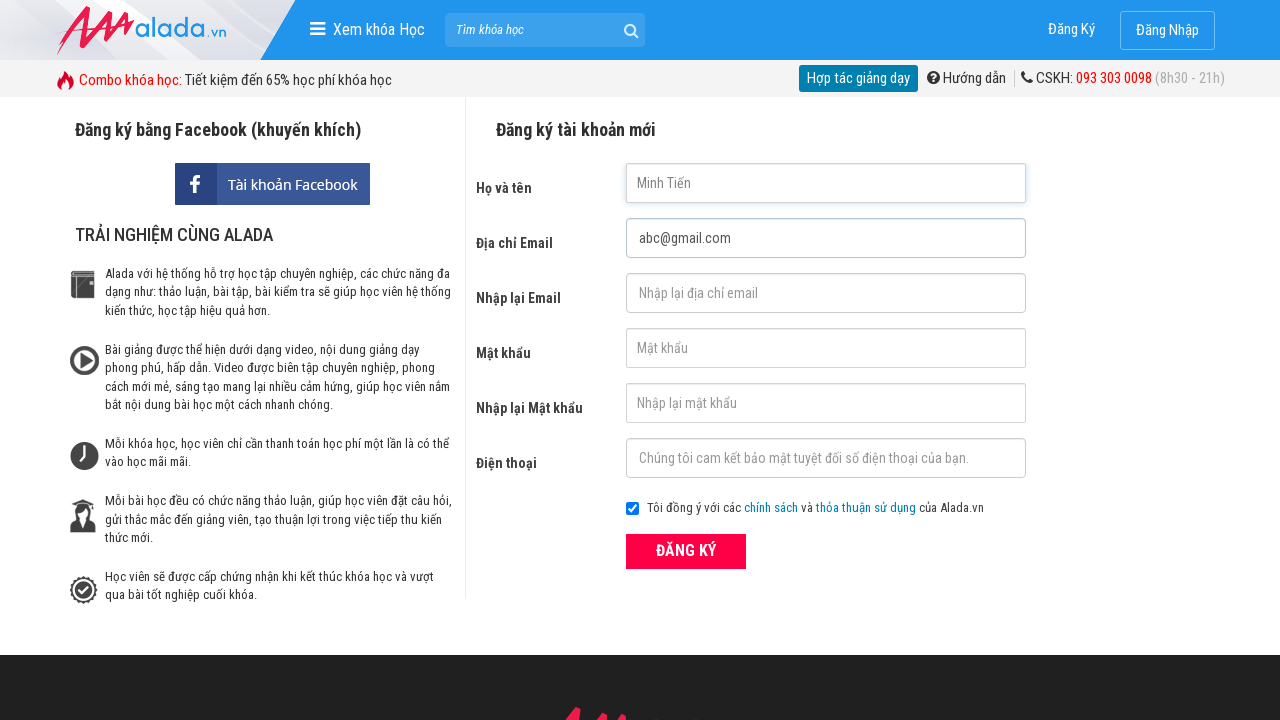

Filled confirm email field with 'abc@gmail.com' on //input[@id='txtCEmail']
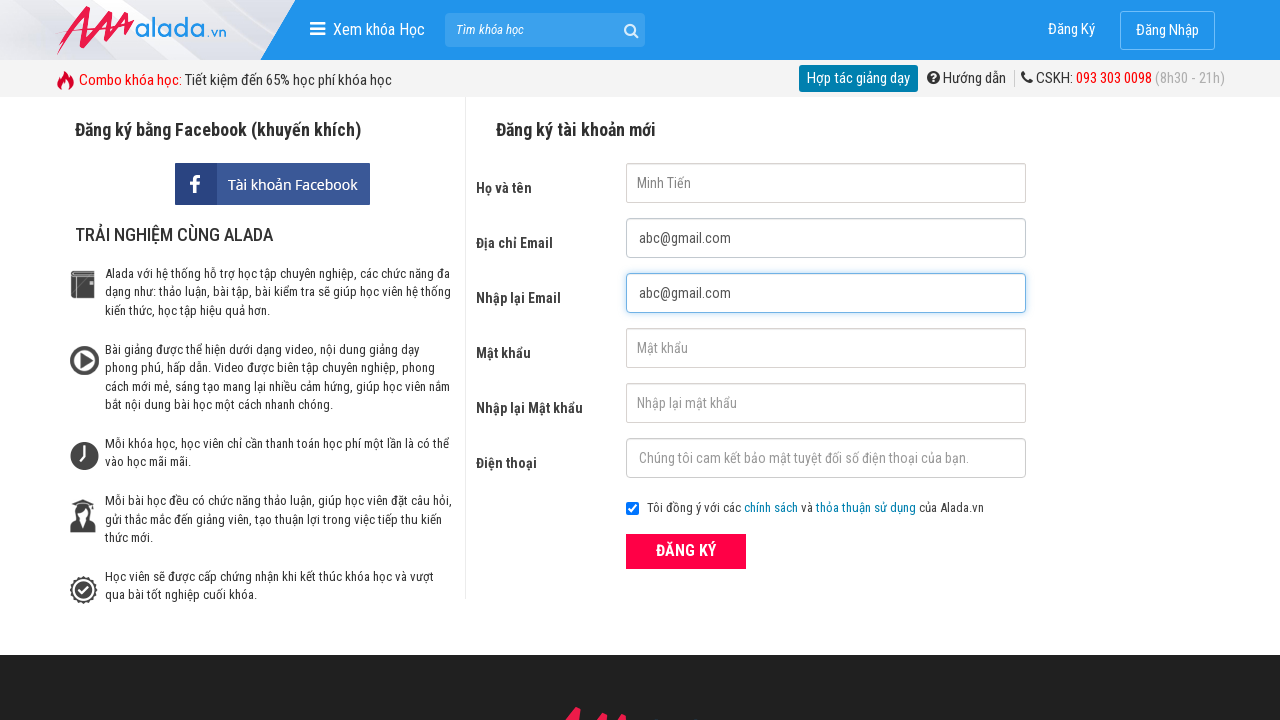

Filled password field with '123456' on //input[@id='txtPassword']
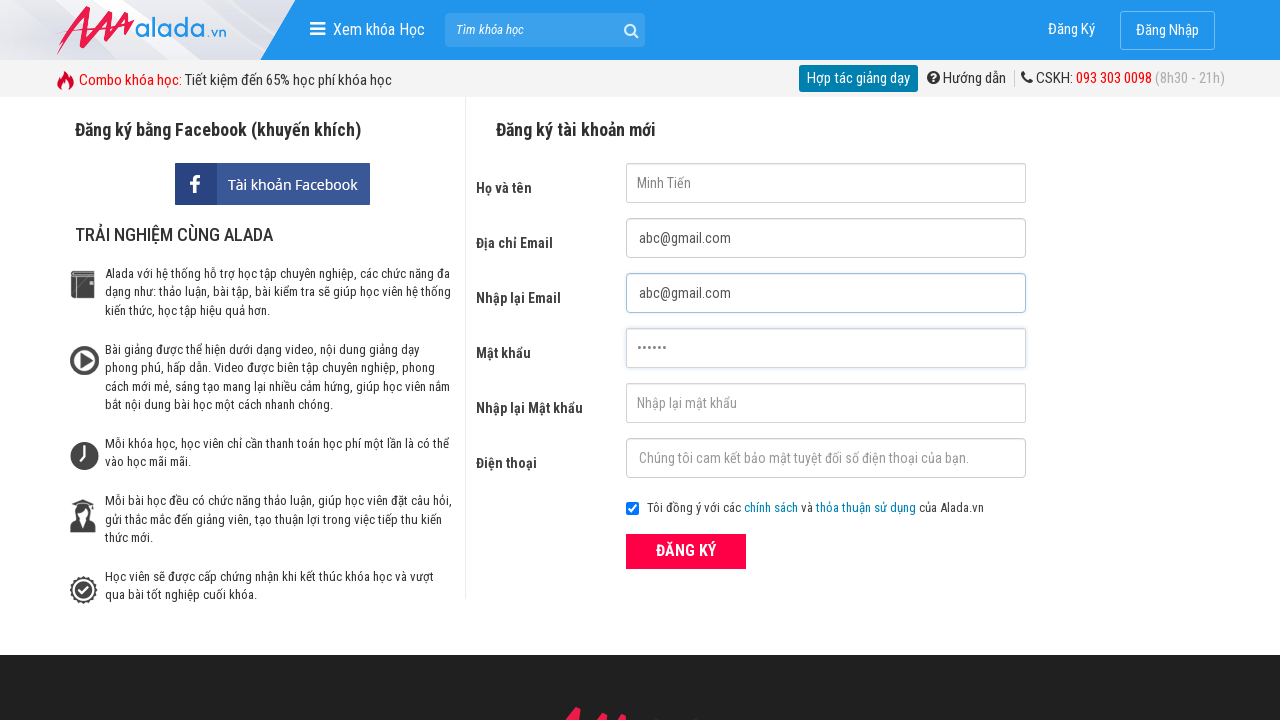

Filled confirm password field with '123456' on //input[@id='txtCPassword']
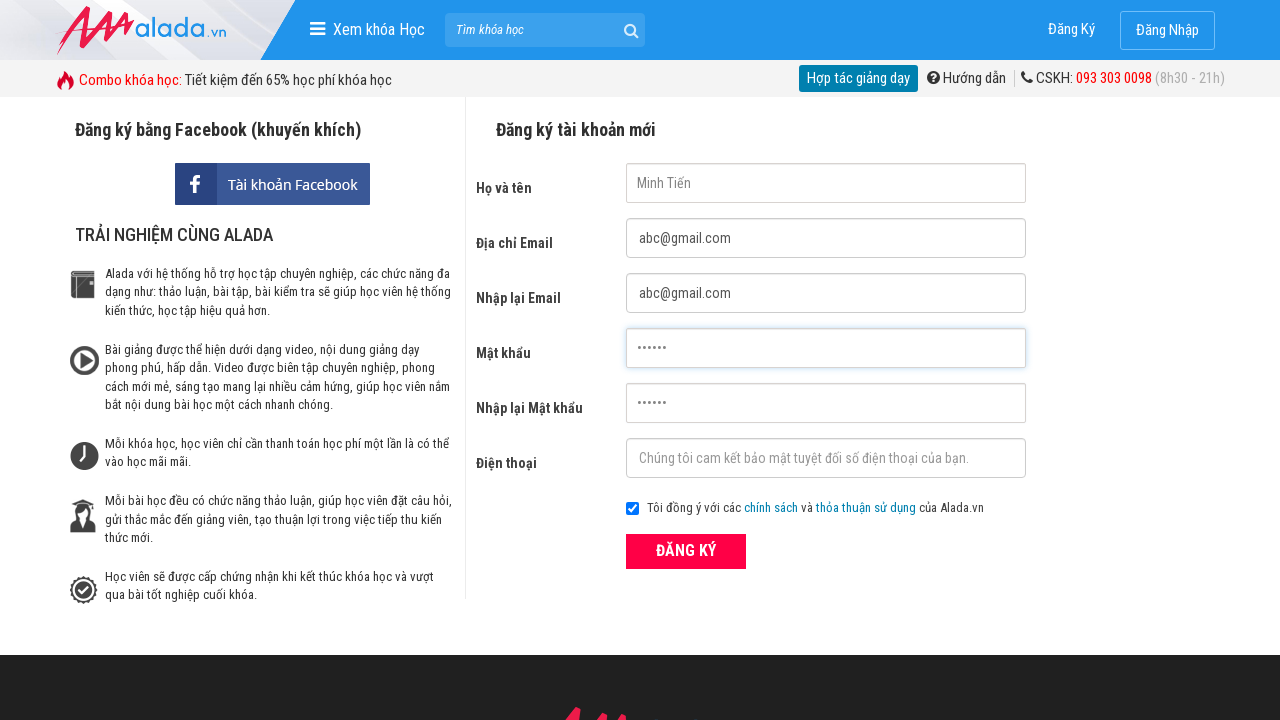

Filled phone field with '123456789' (invalid network prefix) on //input[@id='txtPhone']
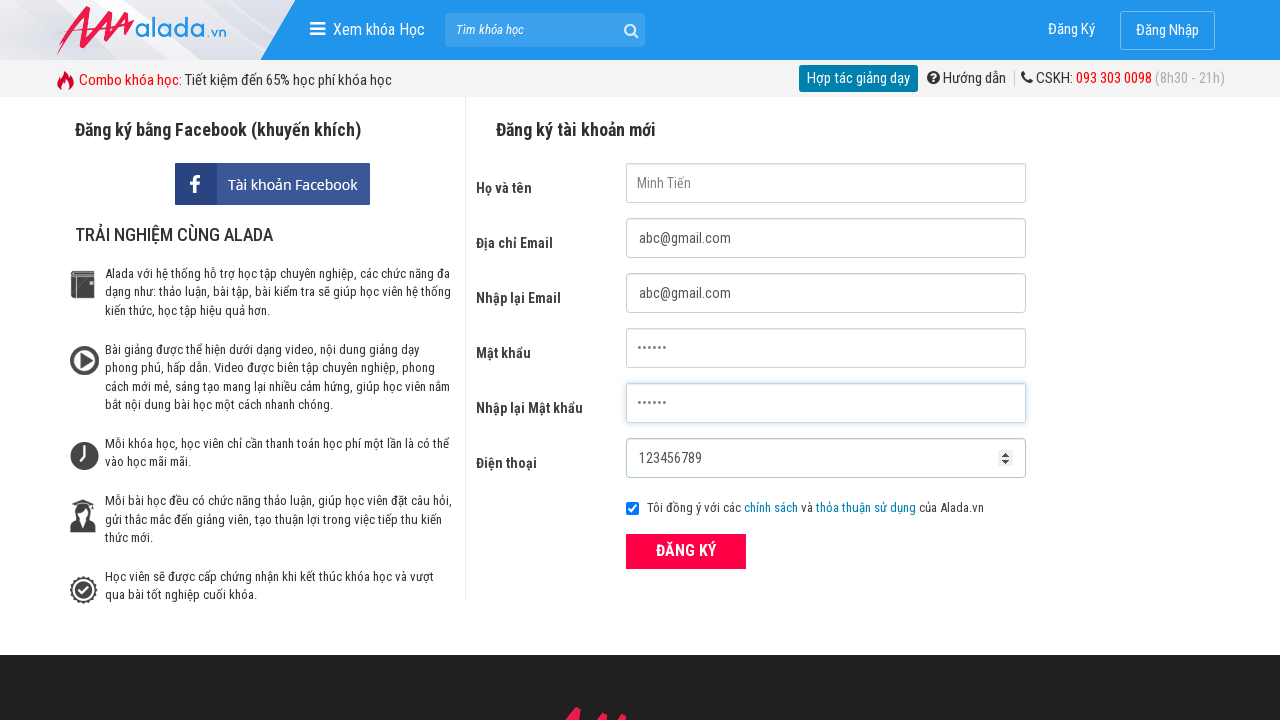

Clicked register button at (686, 551) on xpath=//button[@class='btn_pink_sm fs16']
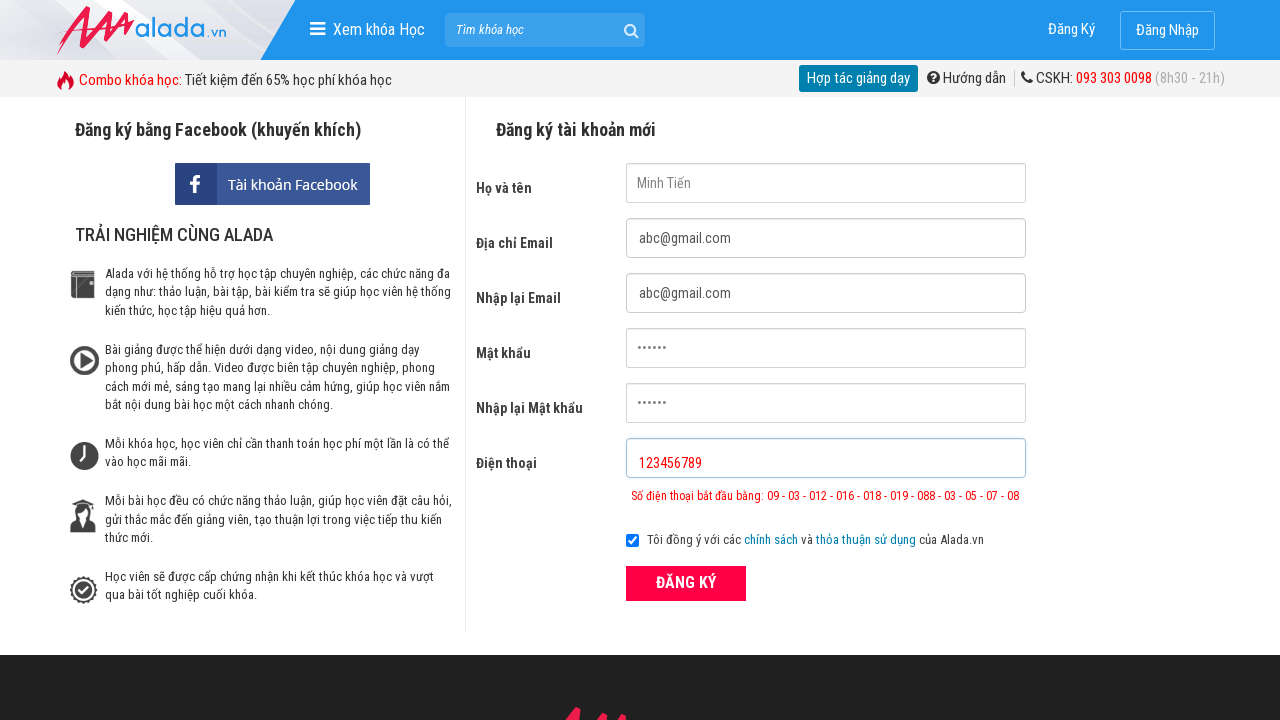

Phone prefix error message appeared
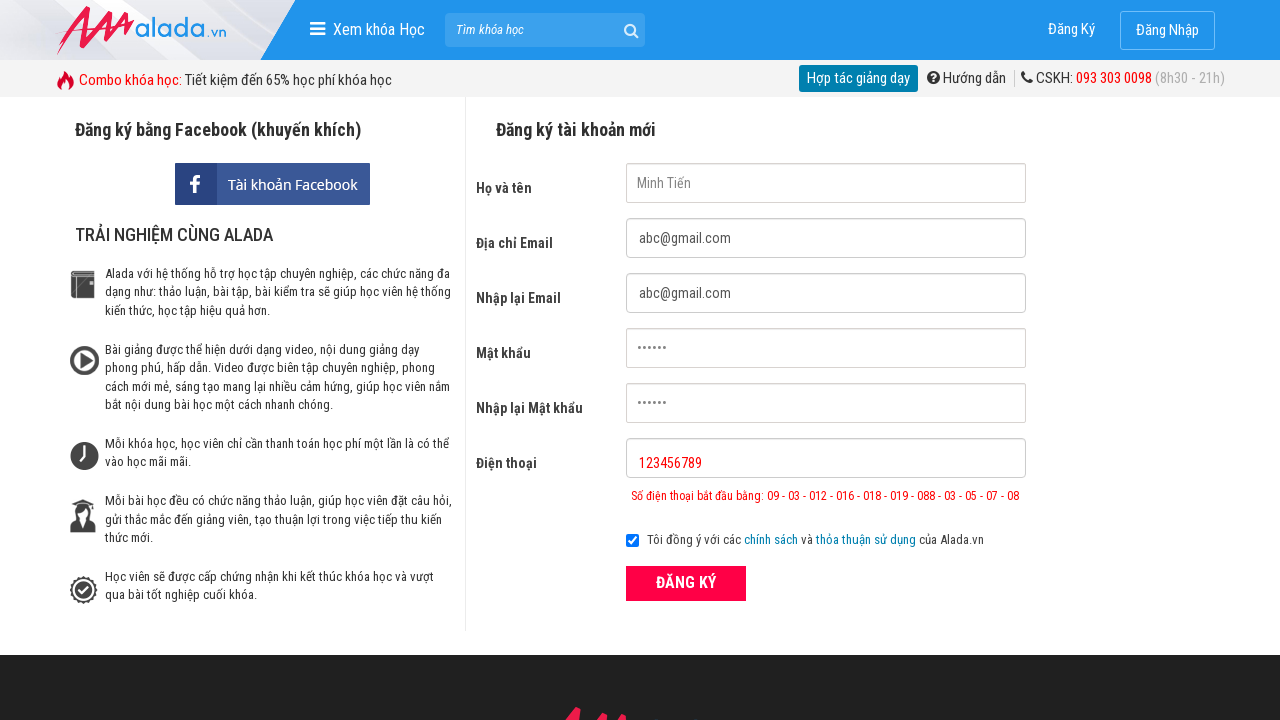

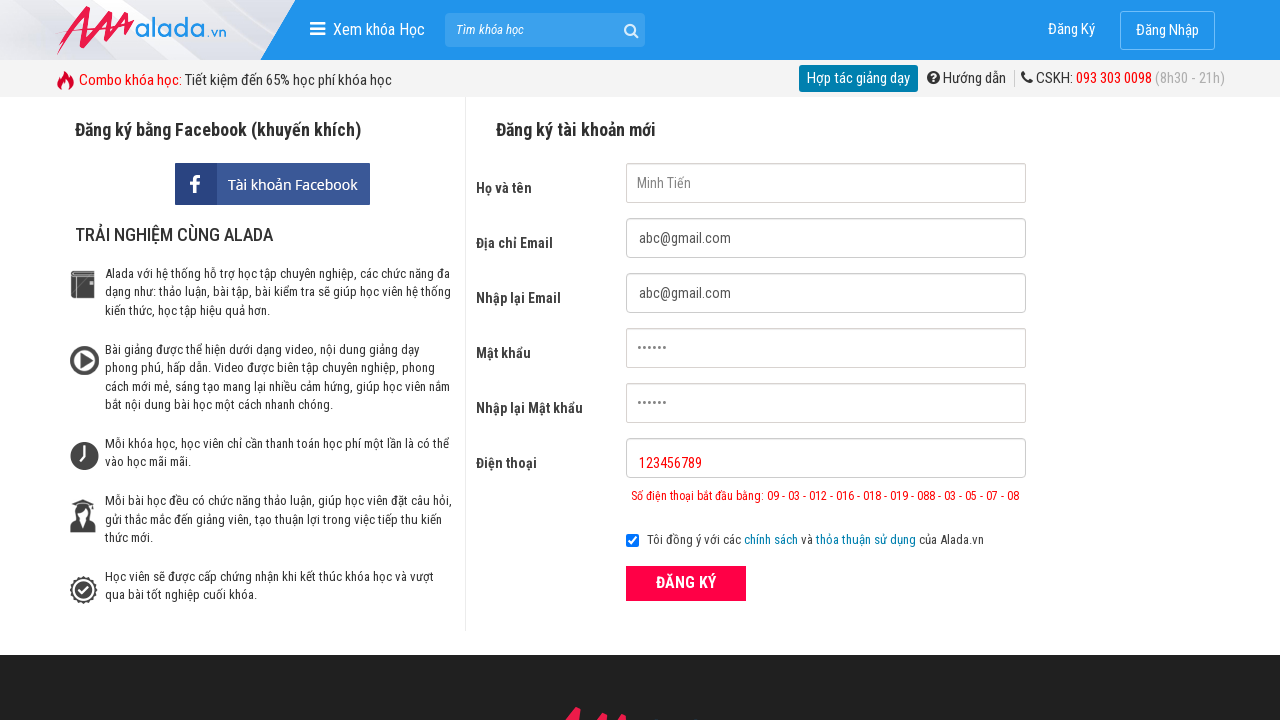